Navigates to the Urban Ladder website and verifies the page loads successfully

Starting URL: https://www.urbanladder.com/

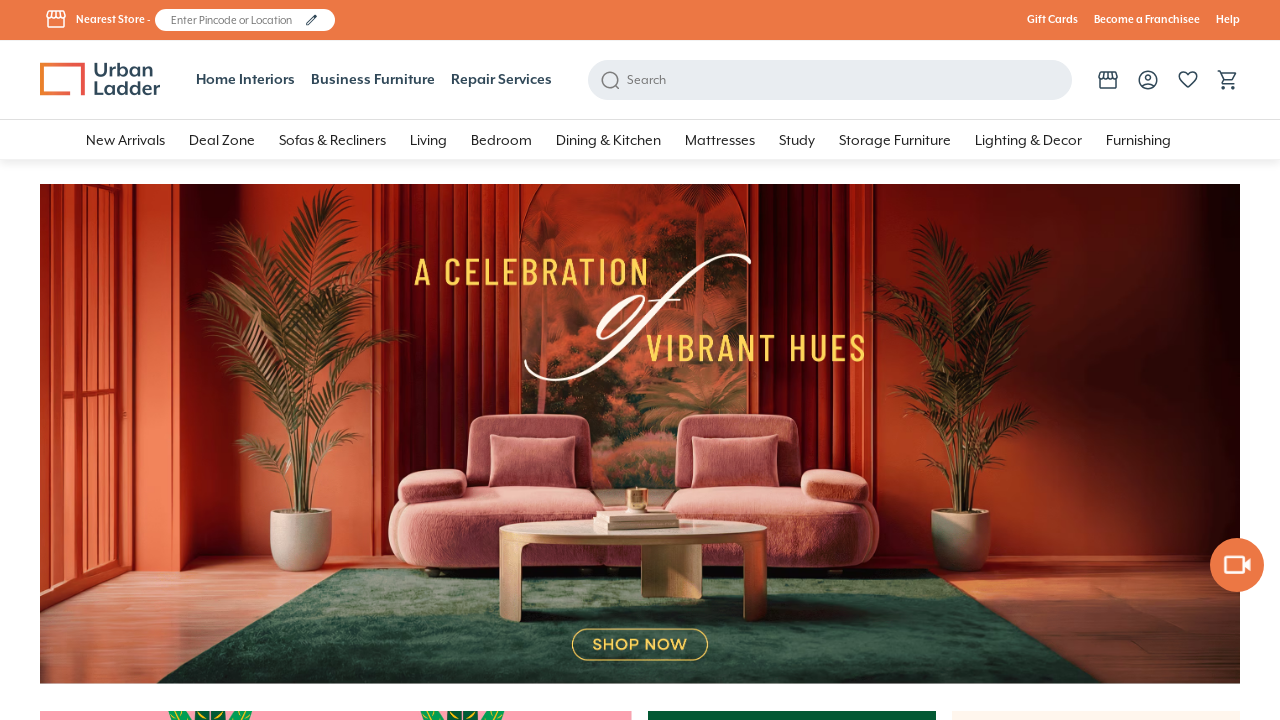

Navigated to Urban Ladder website
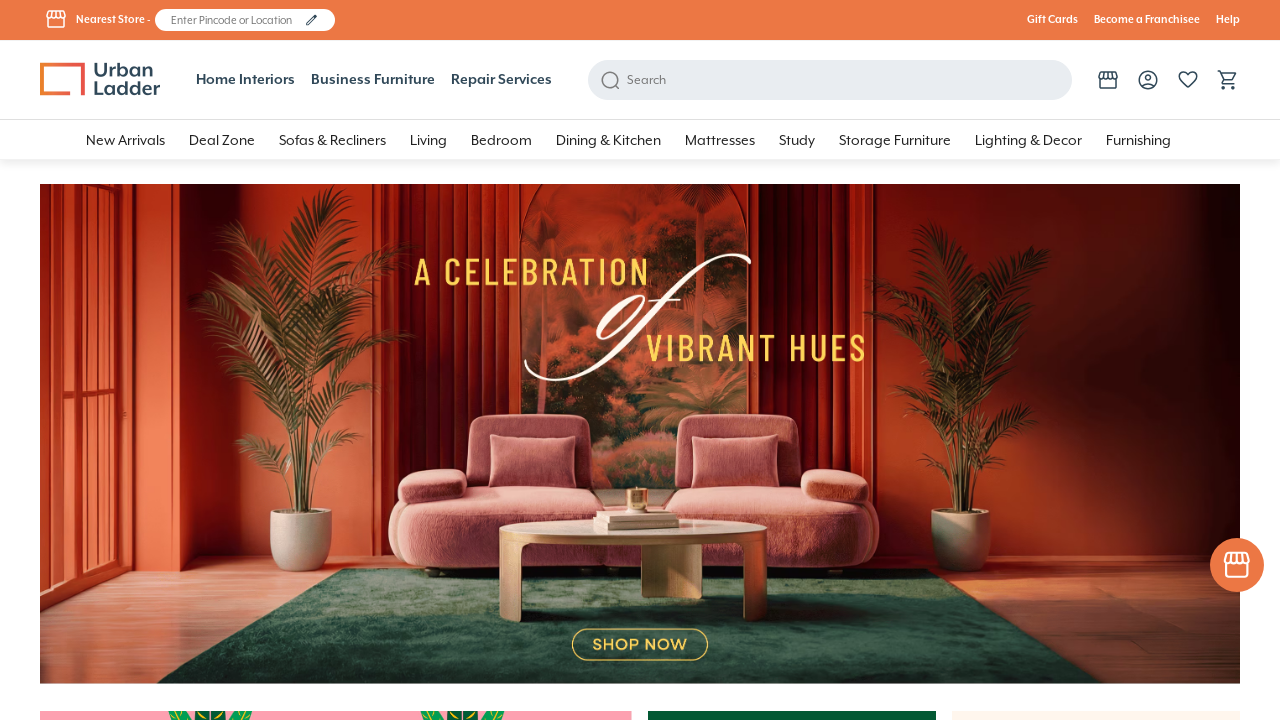

Page DOM content loaded
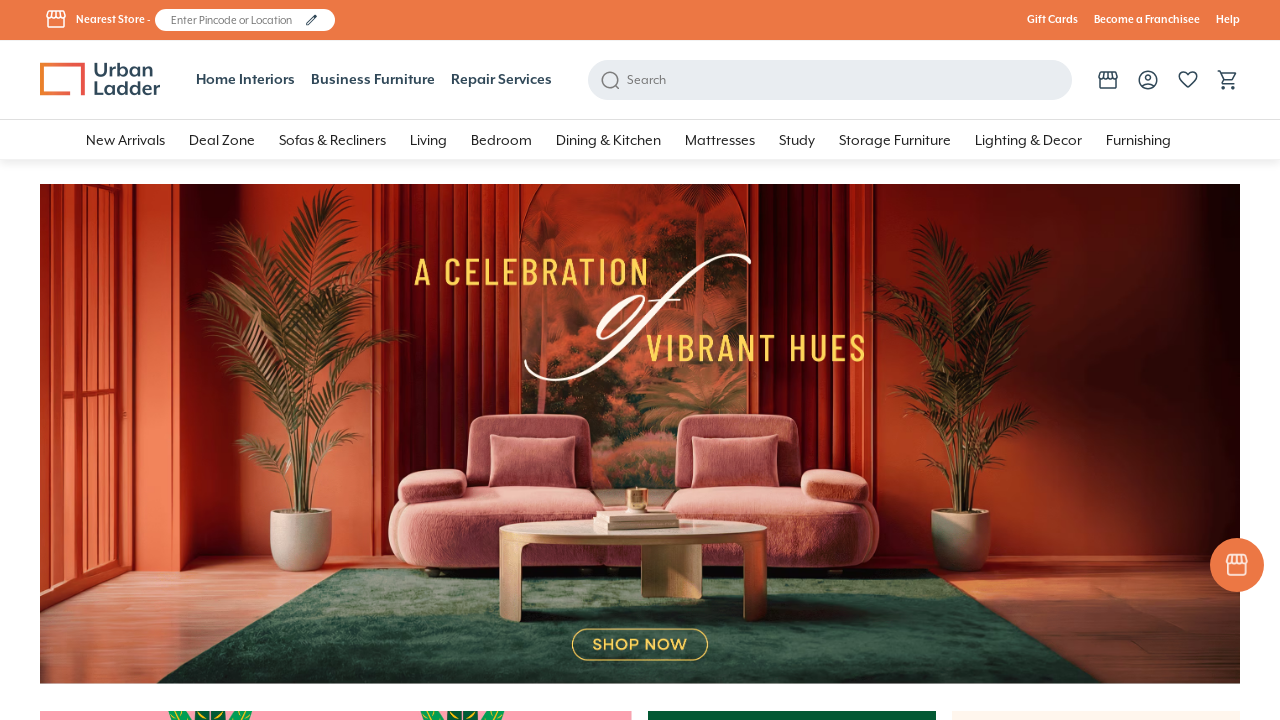

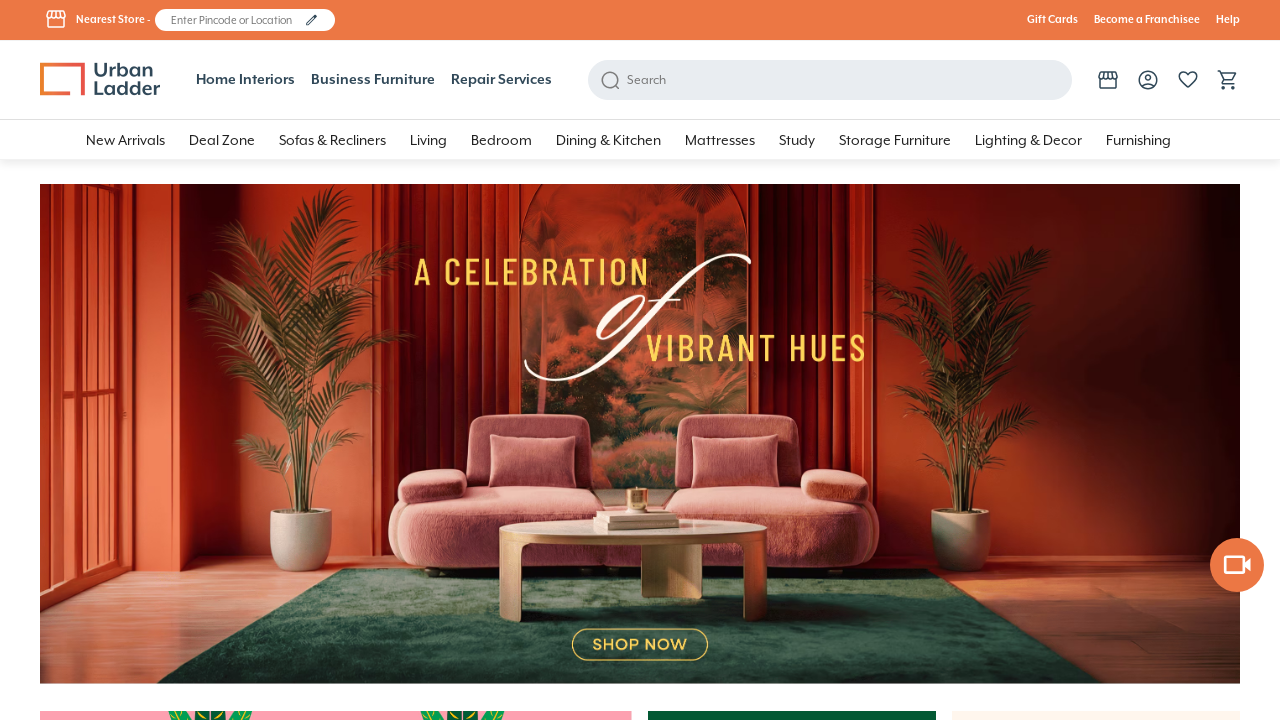